Navigates to Trendyol website and verifies that the URL and page title are correct

Starting URL: https://www.trendyol.com

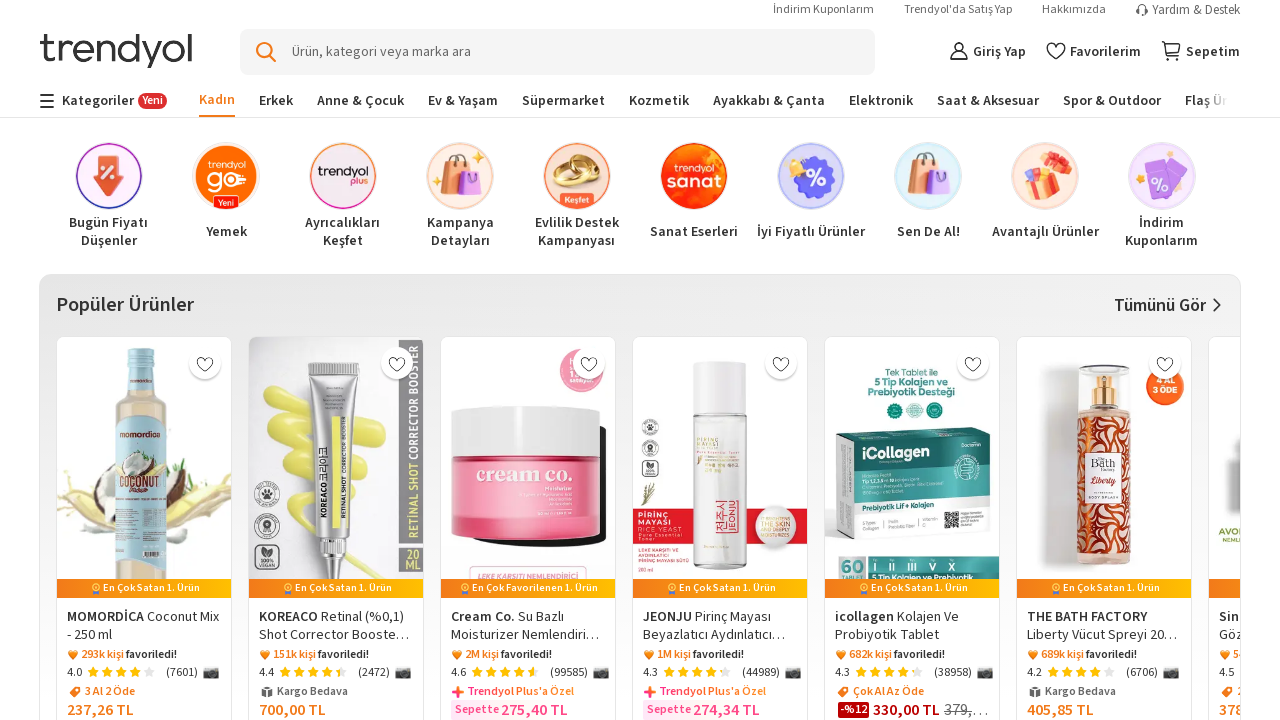

Navigated to Trendyol website
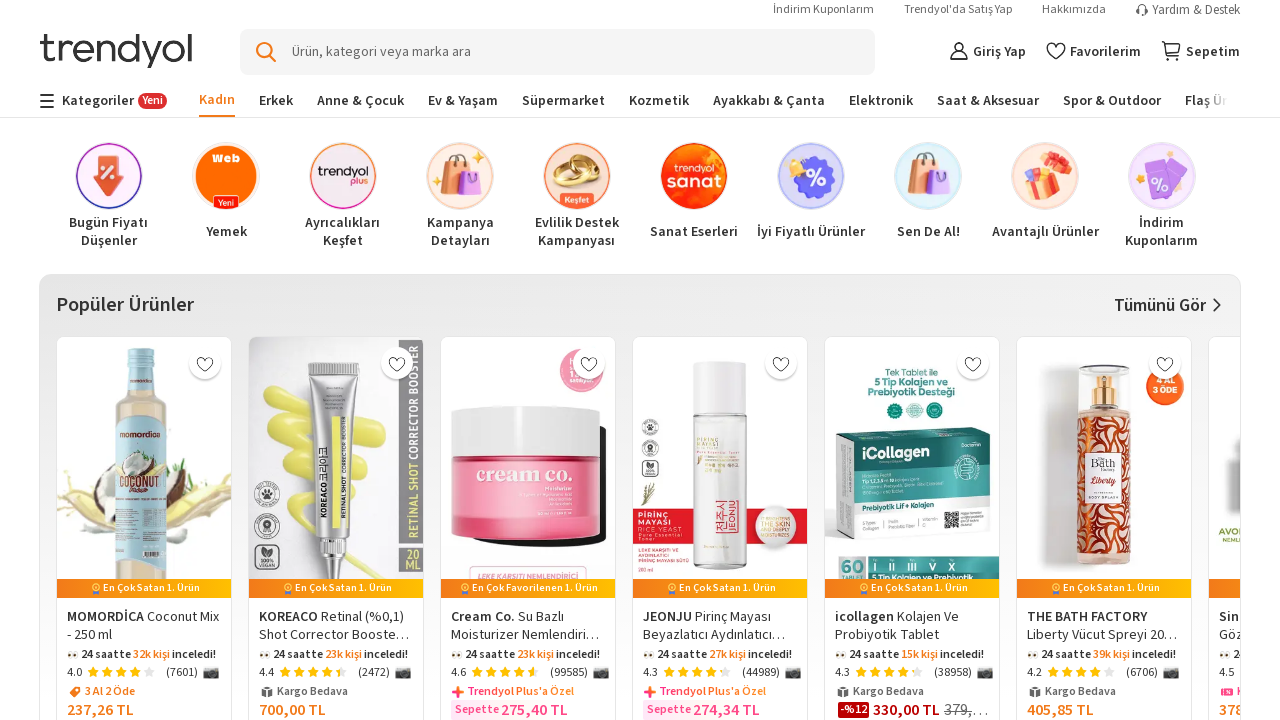

Retrieved current URL
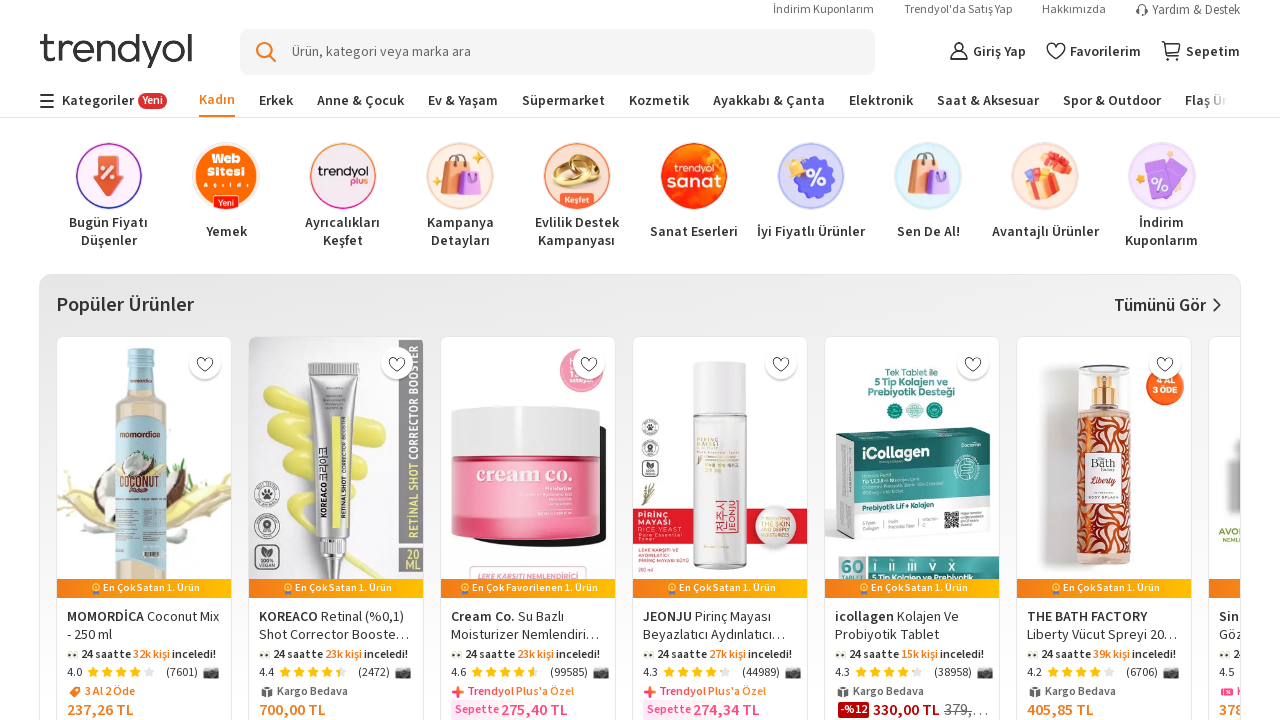

Verified URL matches expected value https://www.trendyol.com/
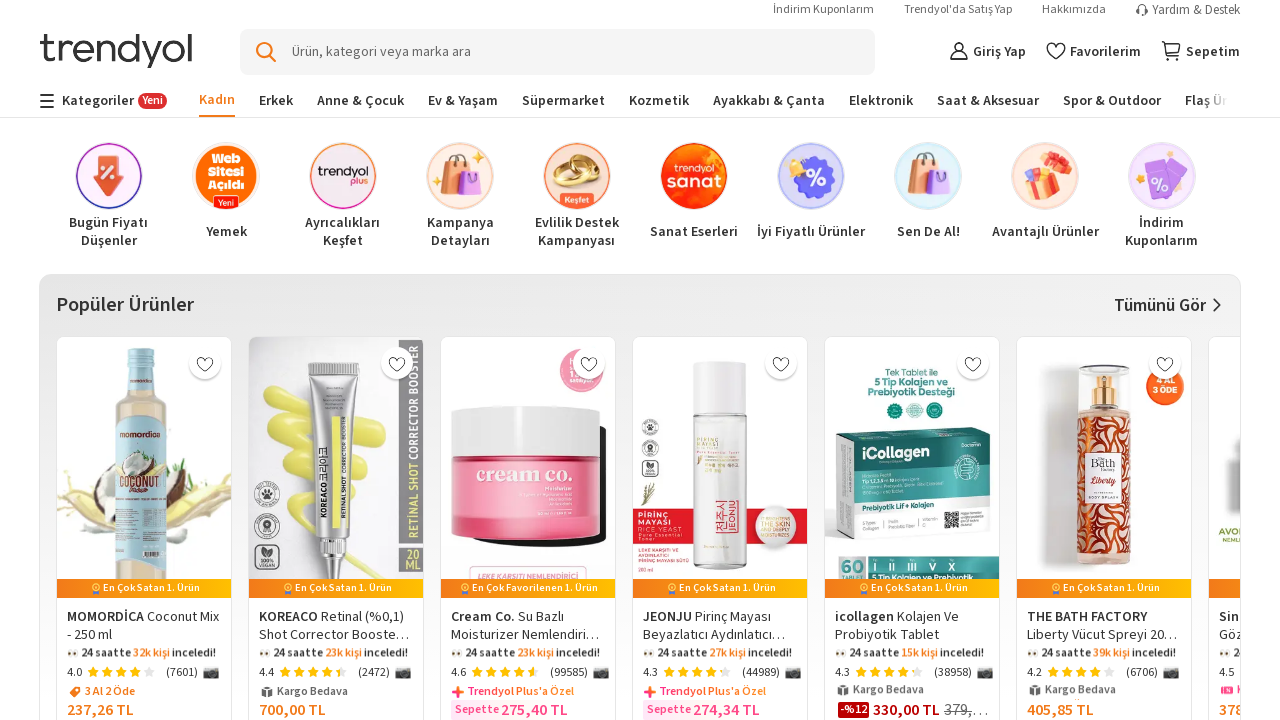

Retrieved page title
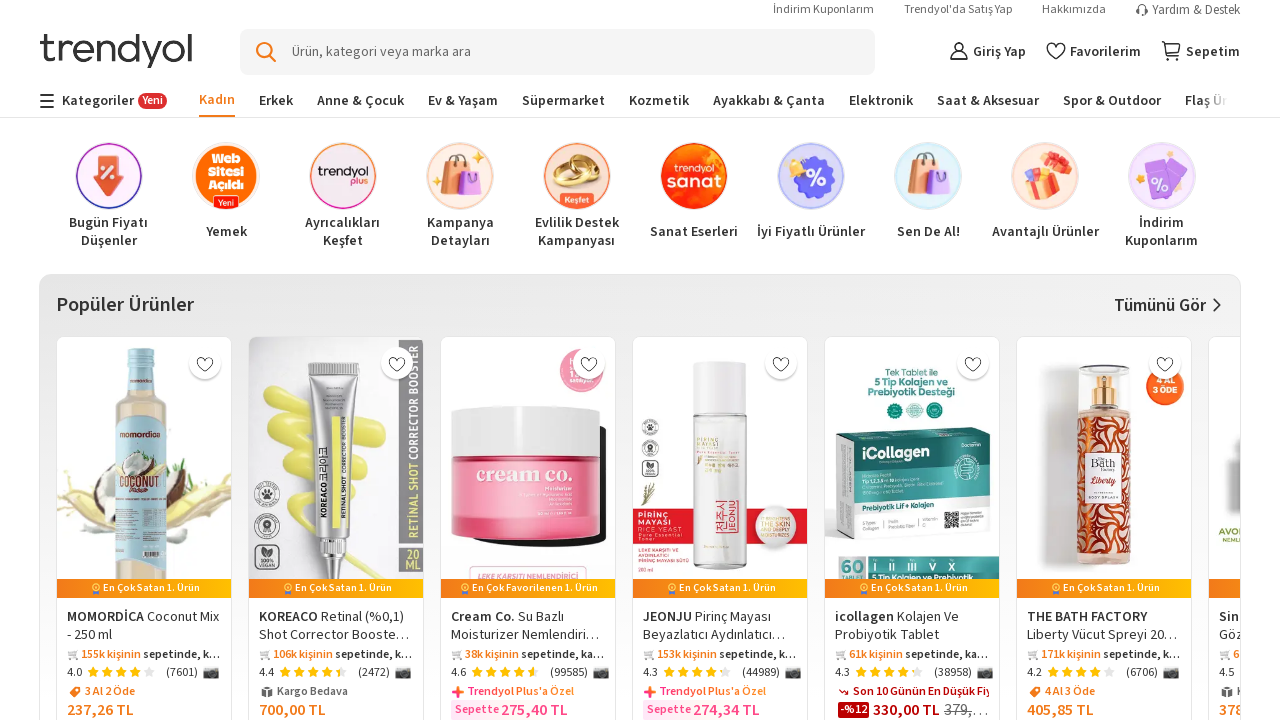

Verified page title contains 'trendyol'
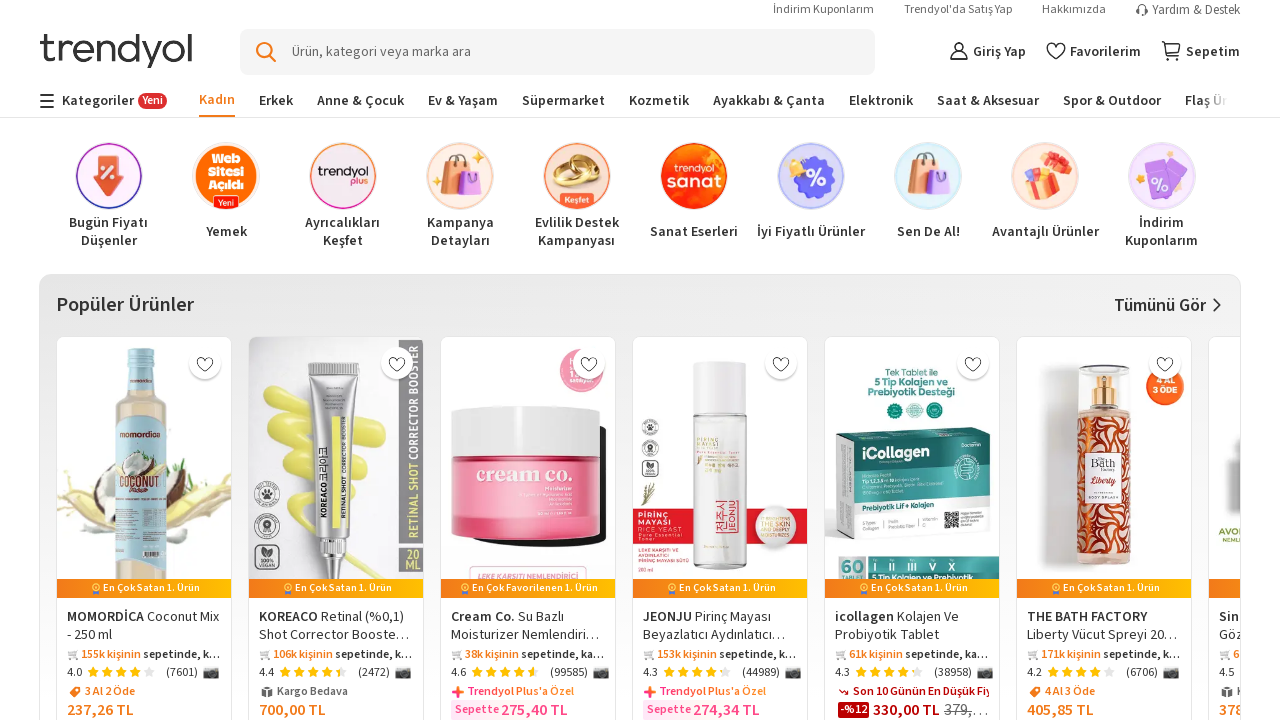

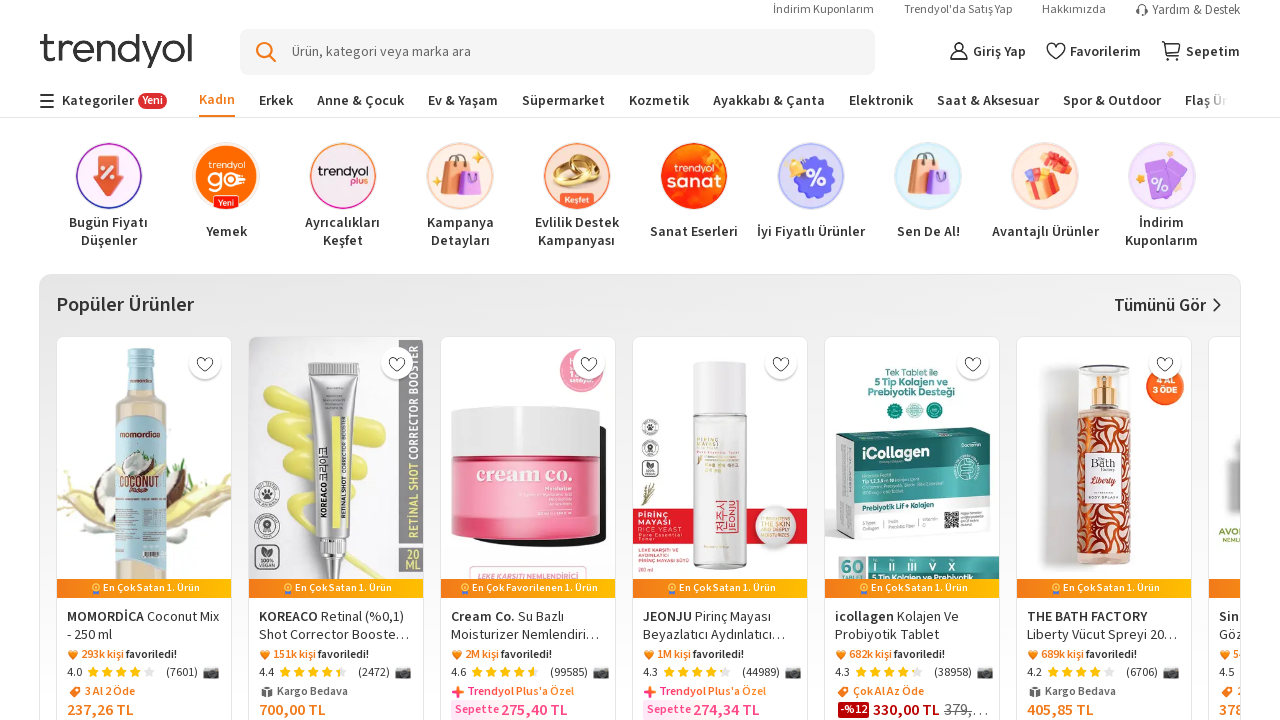